Clicks on News link and performs a drag and drop gesture on the page

Starting URL: https://sambabiker.com/

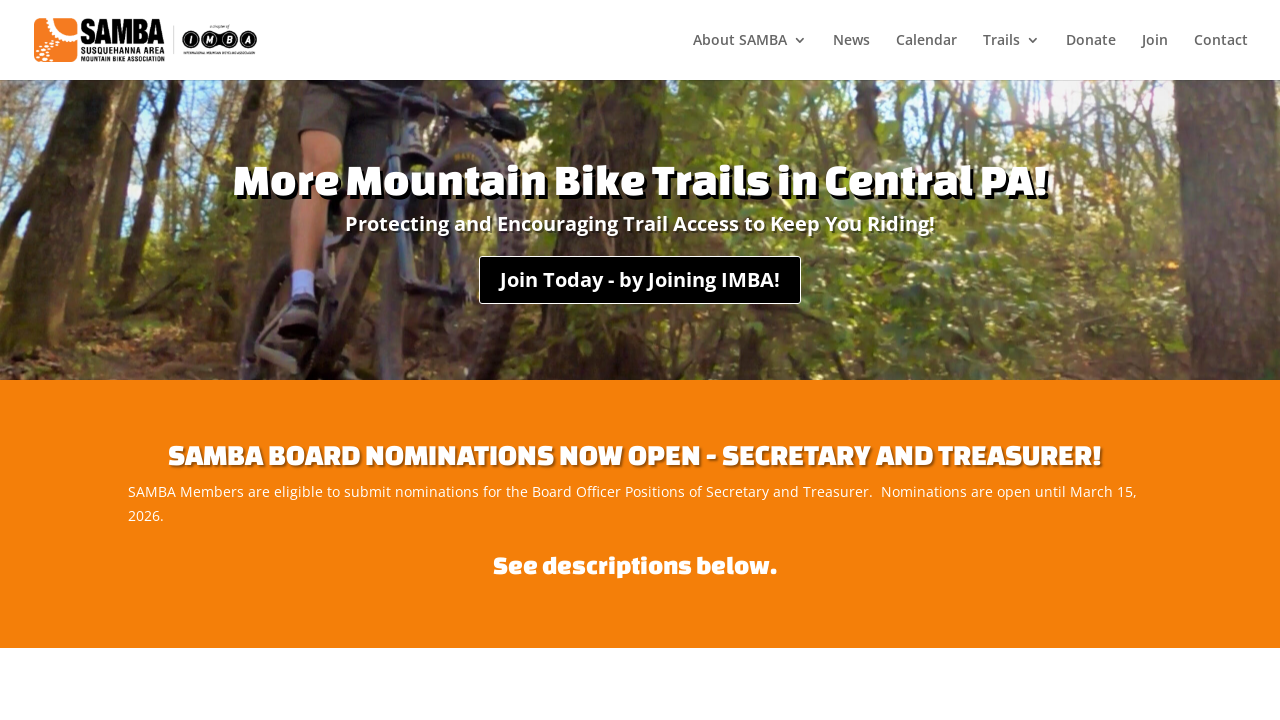

Clicked on News link at (852, 56) on xpath=//a[text()='News']
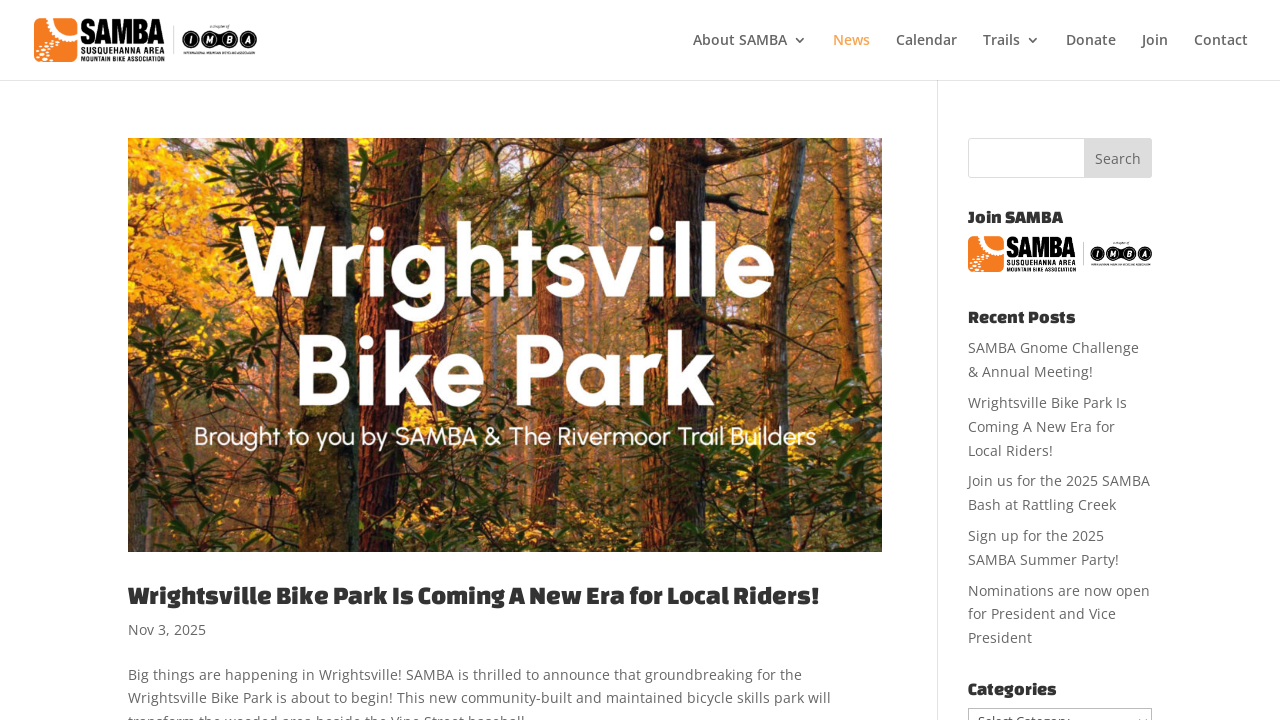

Moved mouse to position (20, 20) at (20, 20)
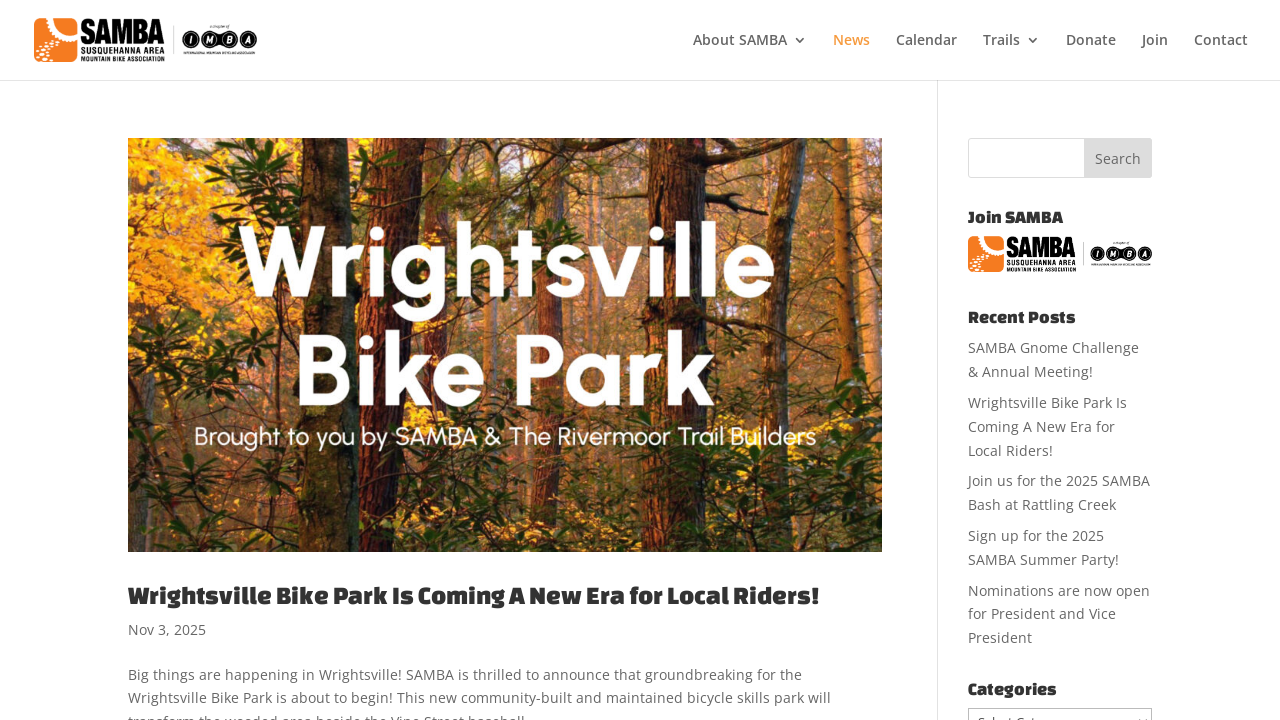

Pressed mouse button down at (20, 20)
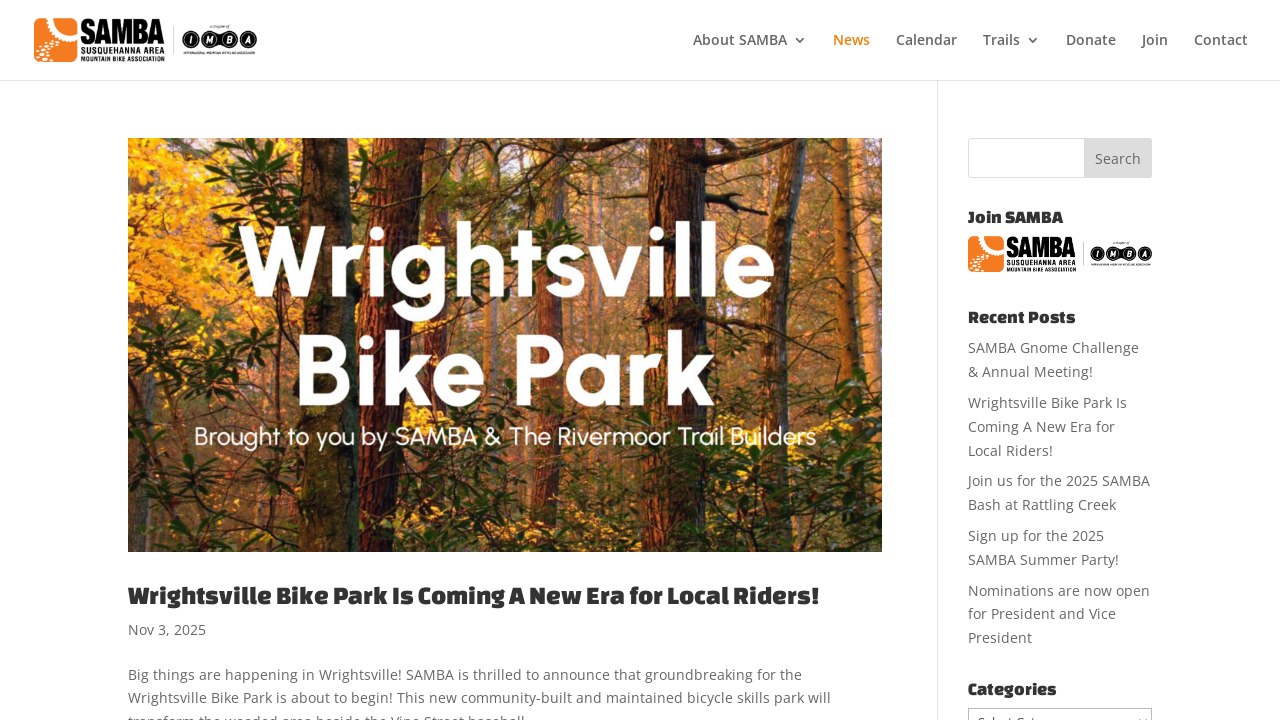

Moved mouse to position (200, 200) while dragging at (200, 200)
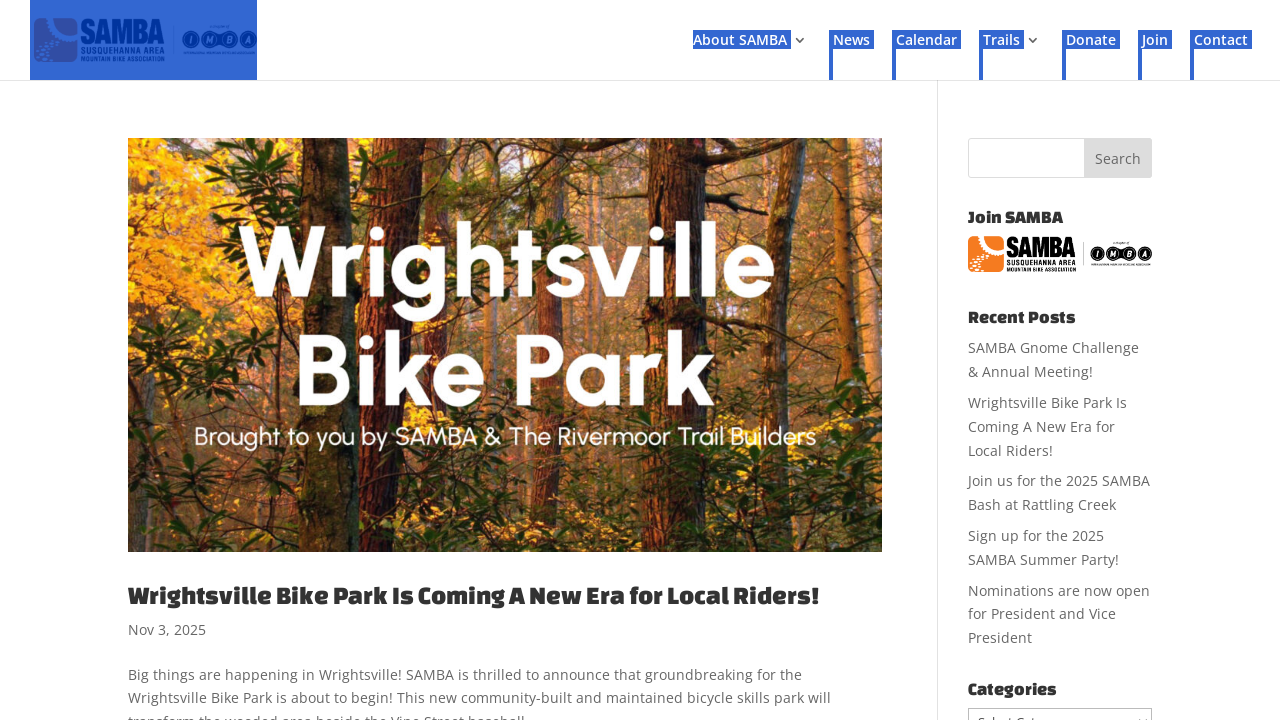

Released mouse button to complete drag and drop gesture at (200, 200)
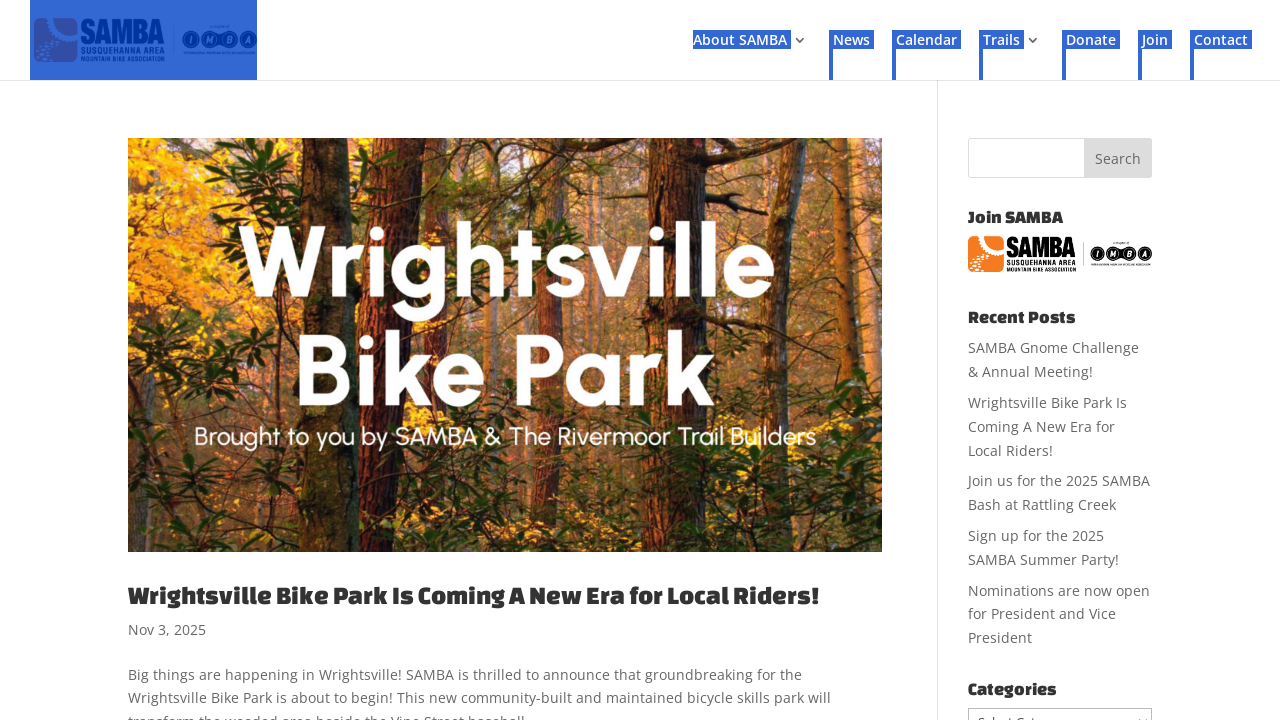

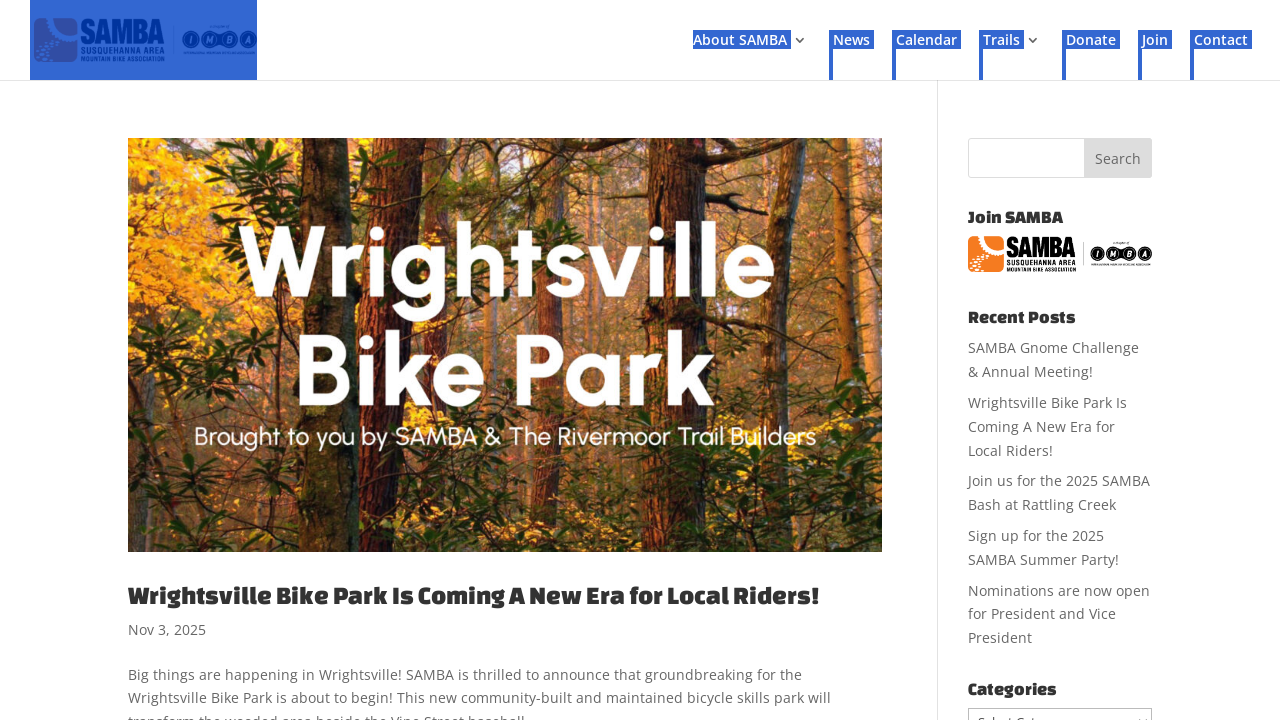